Navigates to the Breadcrumb component documentation page and verifies the h1 heading text

Starting URL: https://flowbite-svelte.com/docs/components/breadcrumb

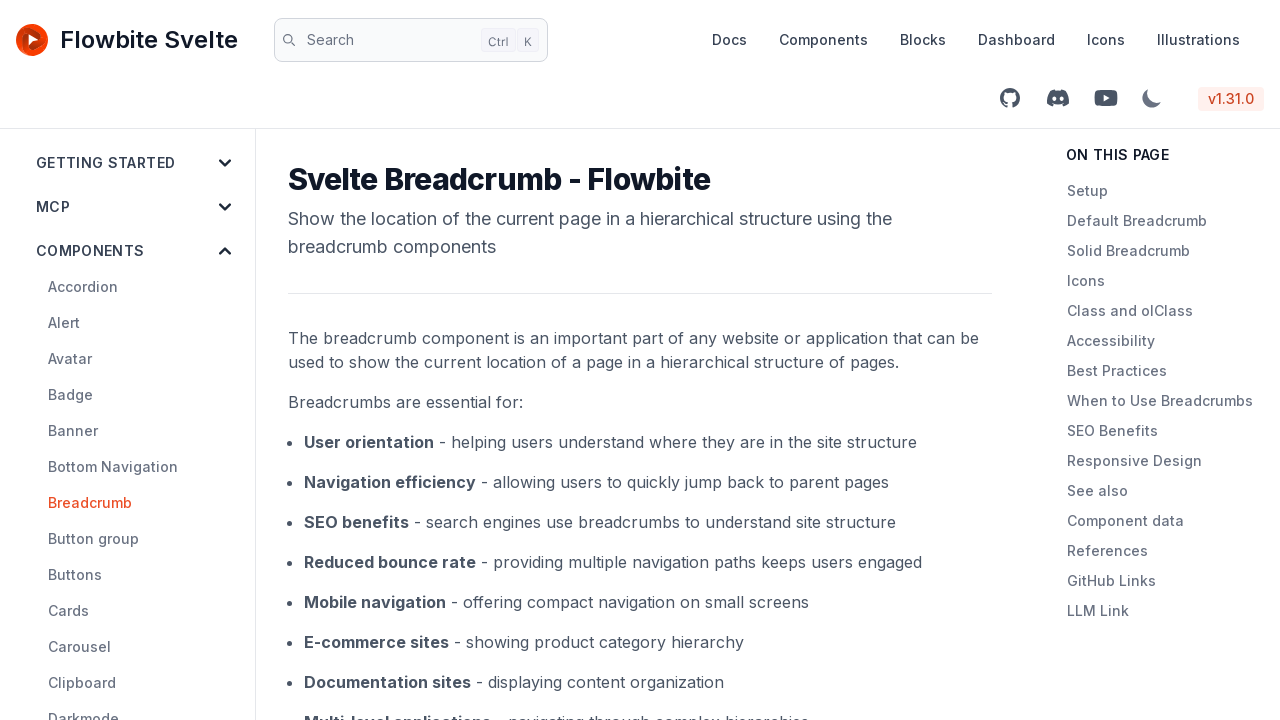

Navigated to Breadcrumb component documentation page
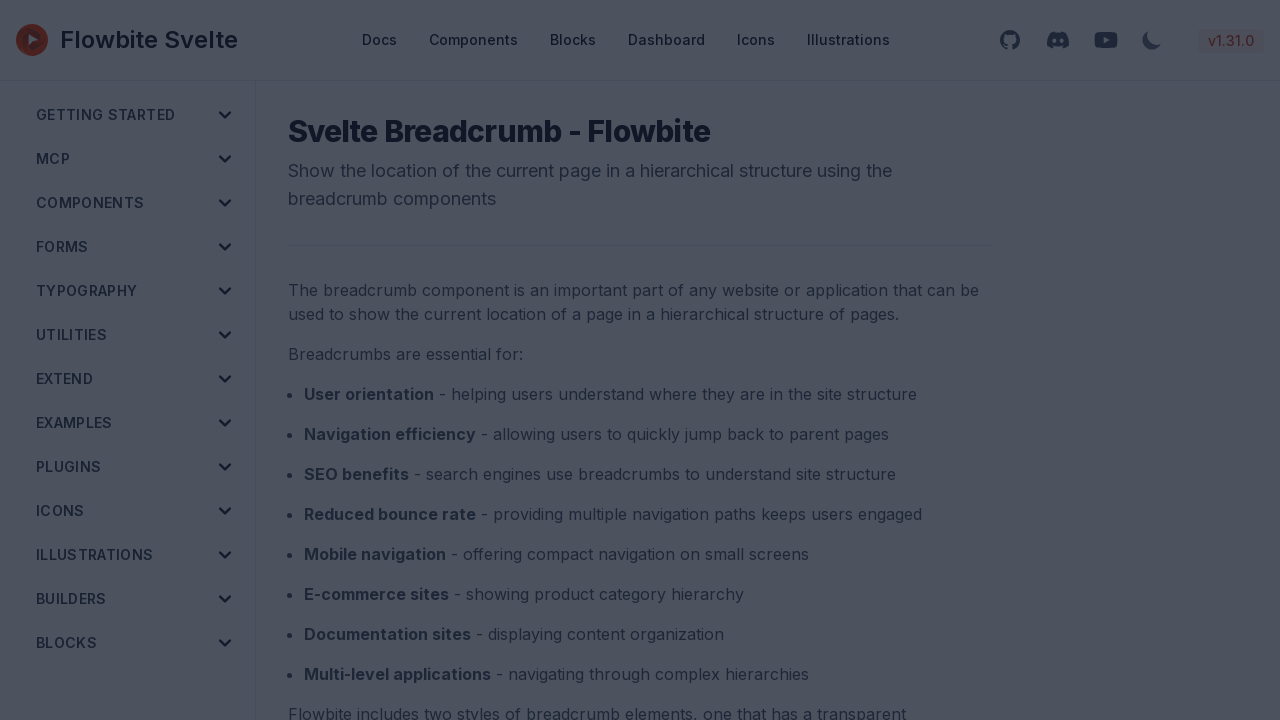

Waited for h1 heading to load
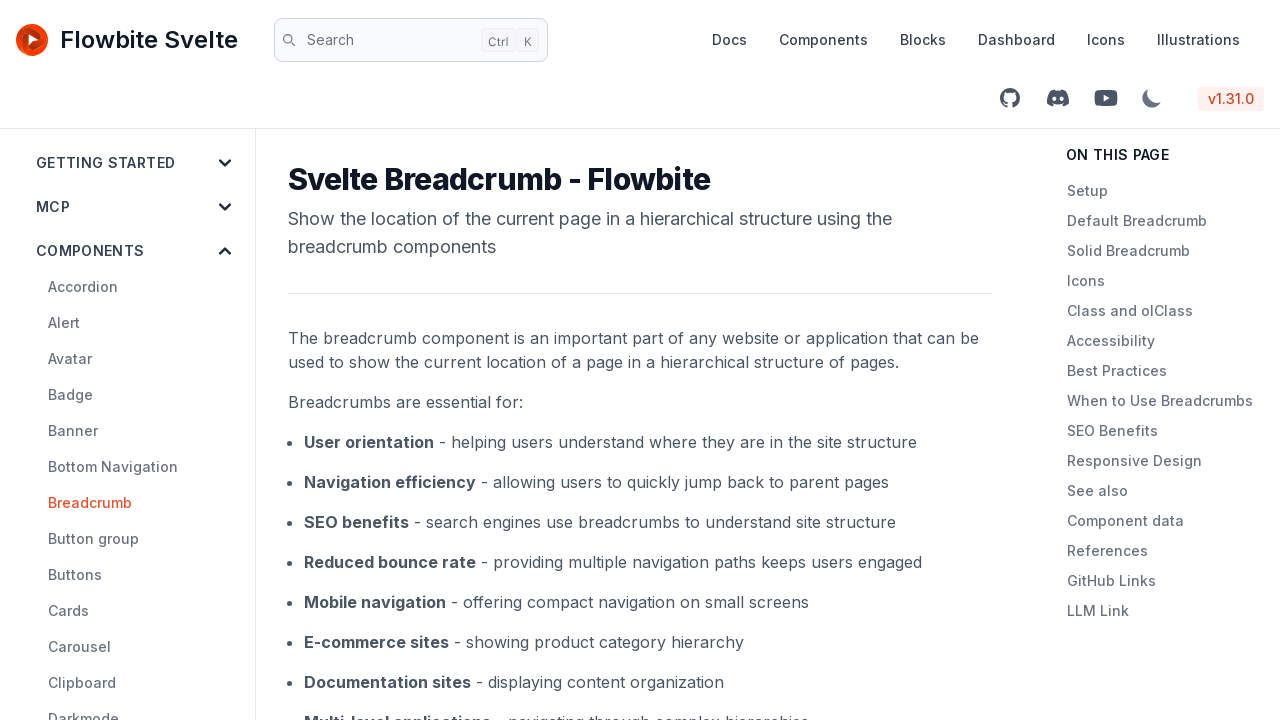

Verified h1 heading text is 'Svelte Breadcrumb - Flowbite'
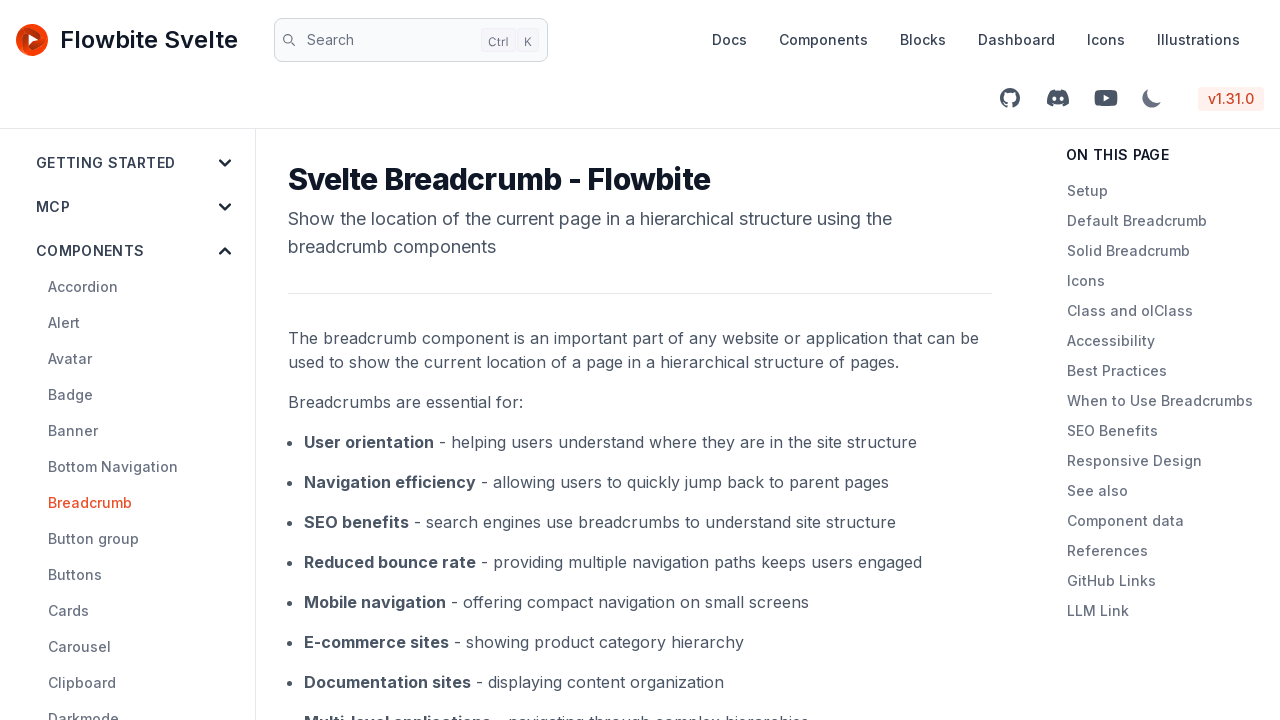

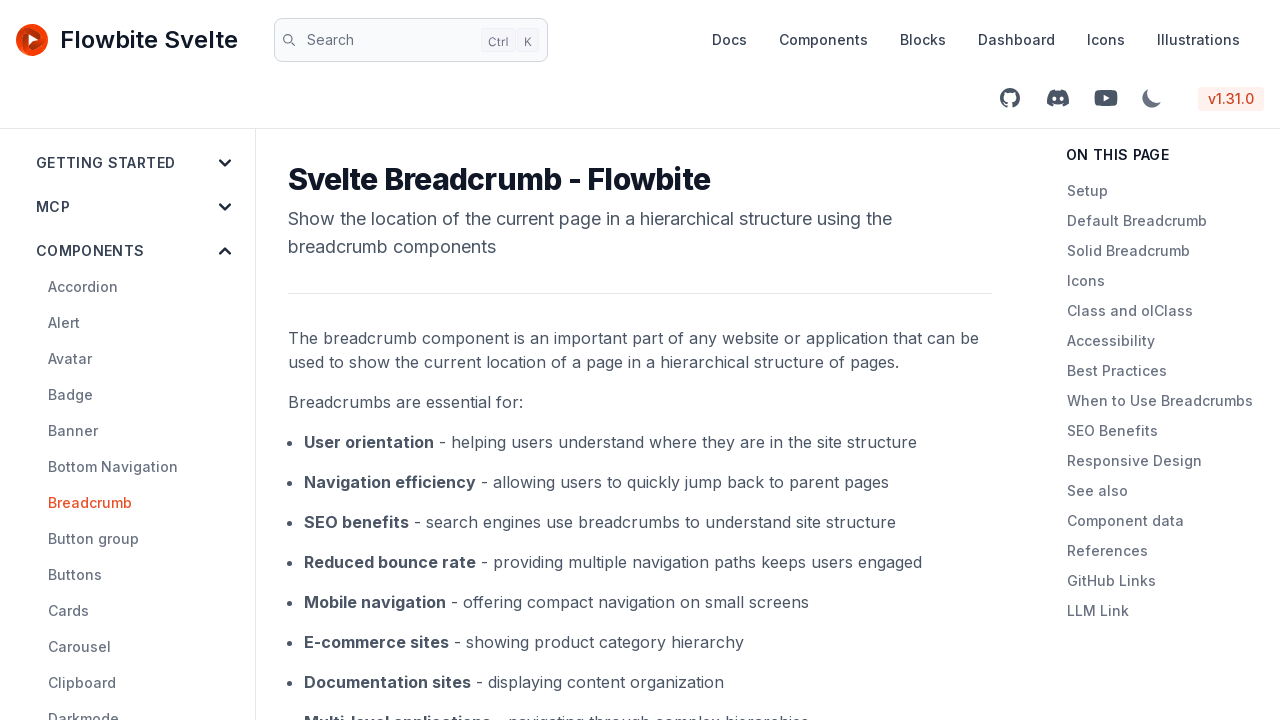